Automates flight search on SpiceJet website by selecting origin (Bengaluru), destination (Delhi), and a departure date

Starting URL: https://www.spicejet.com/

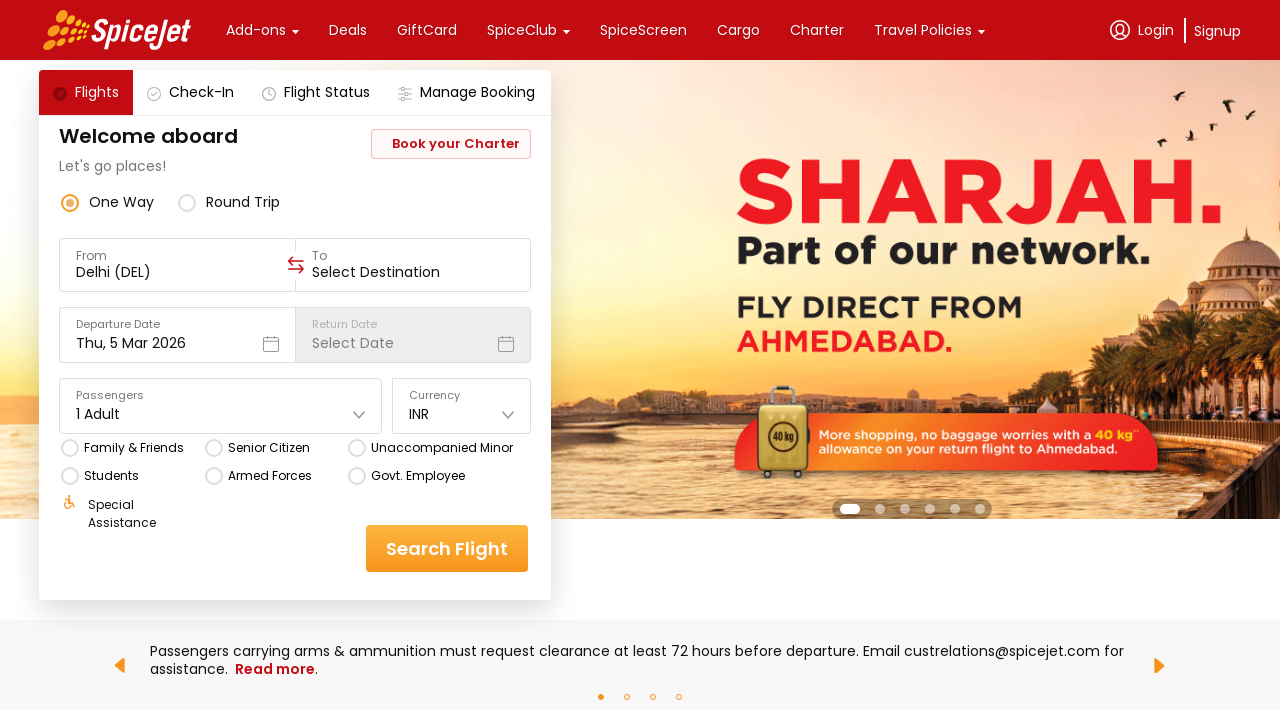

Clicked on origin field at (177, 265) on div[data-testid='to-testID-origin']
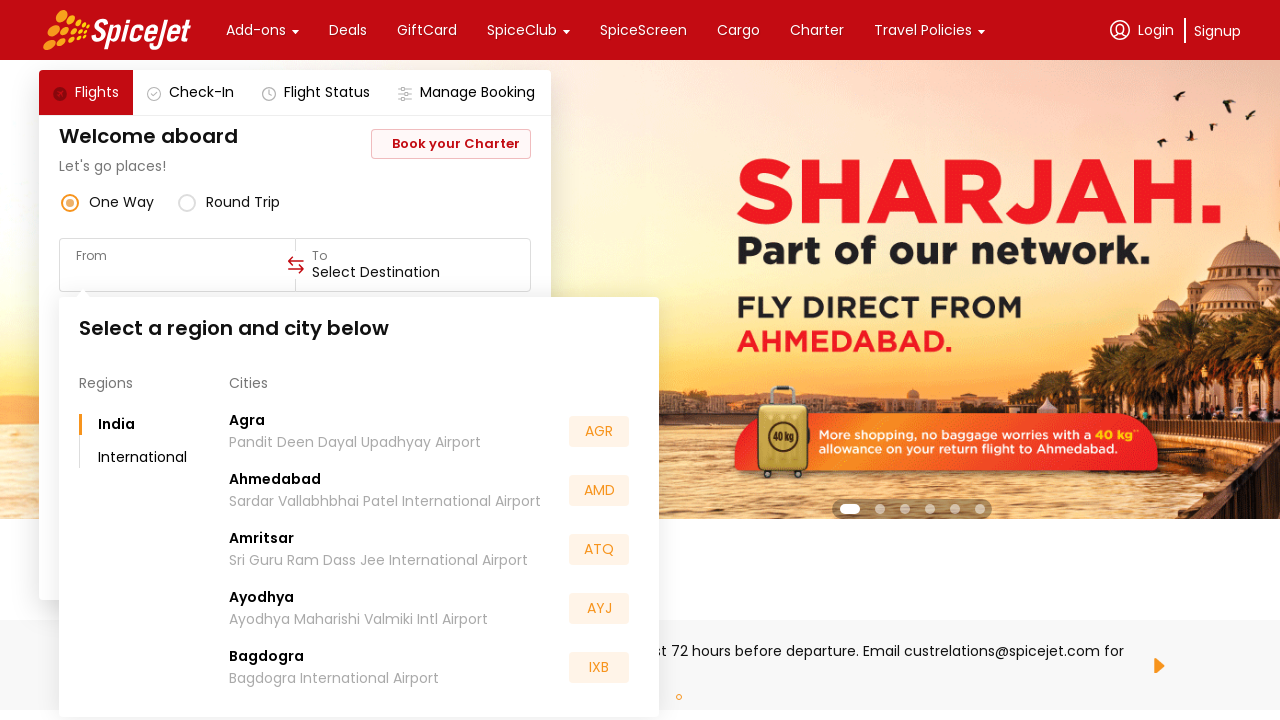

Selected Bengaluru as origin city at (266, 552) on div:text('Bengaluru')
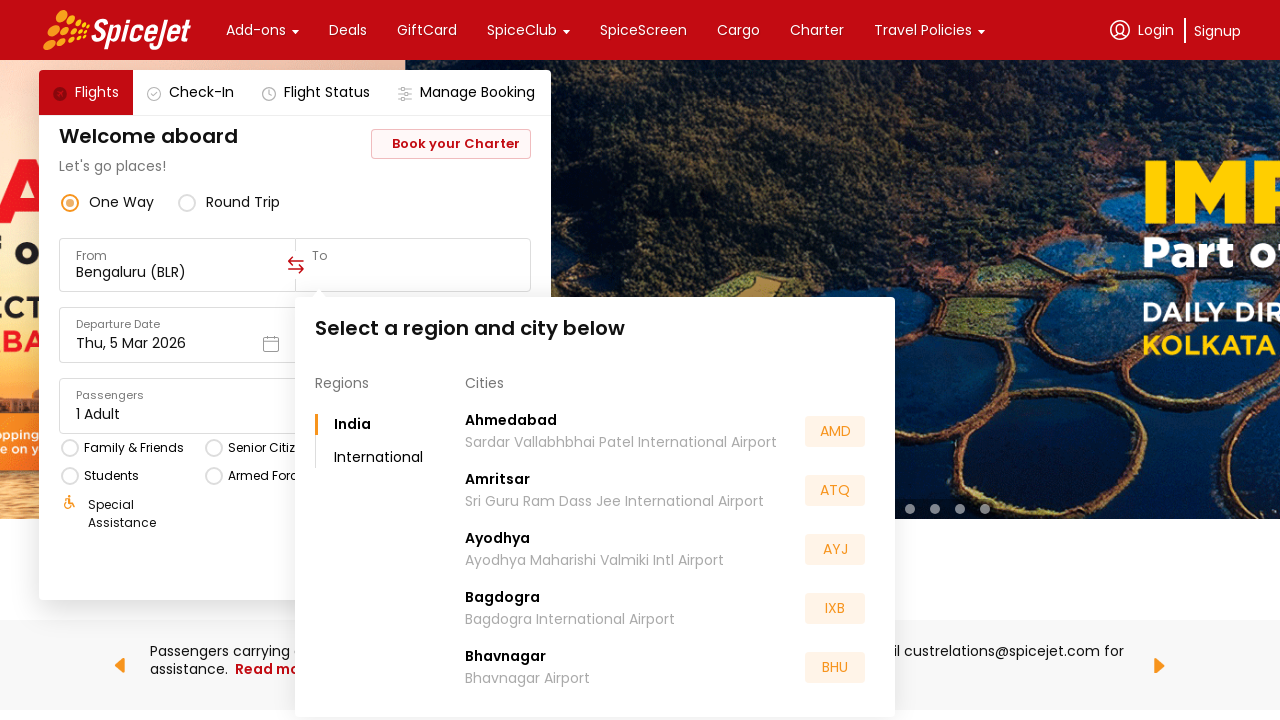

Clicked on destination field at (413, 265) on div[data-testid='to-testID-destination']
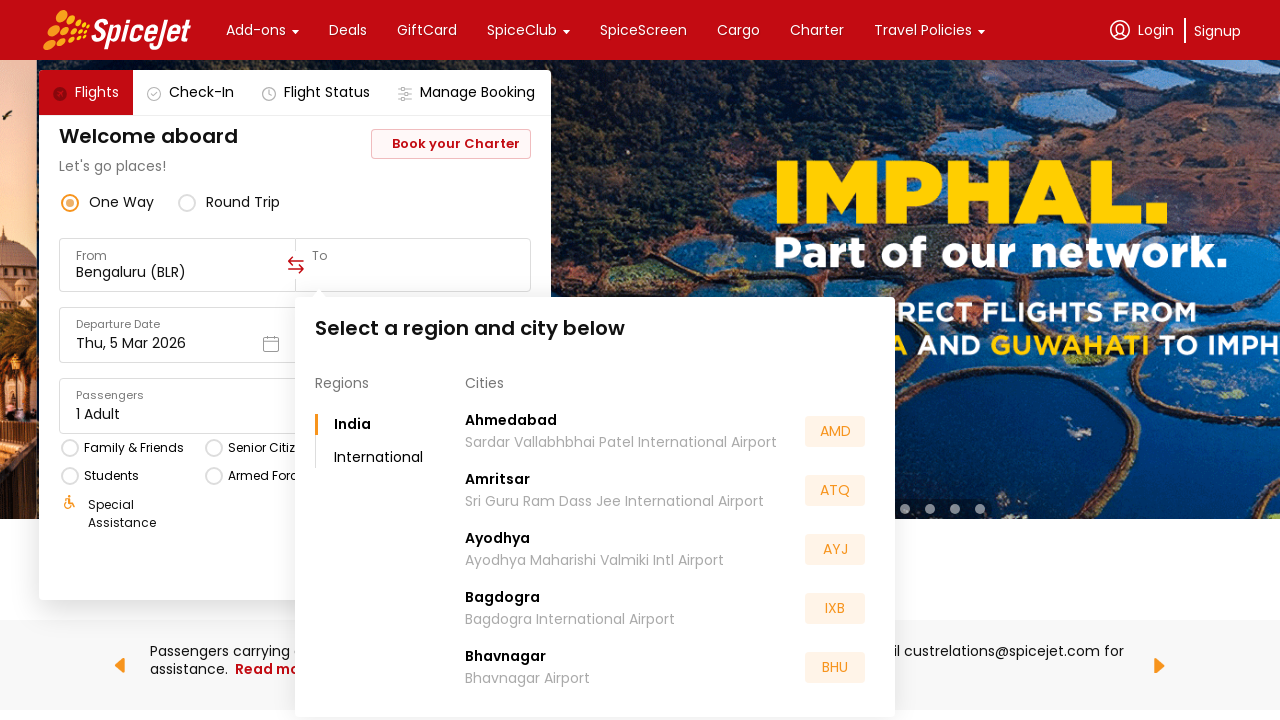

Selected Delhi as destination city at (484, 552) on div:text('Delhi')
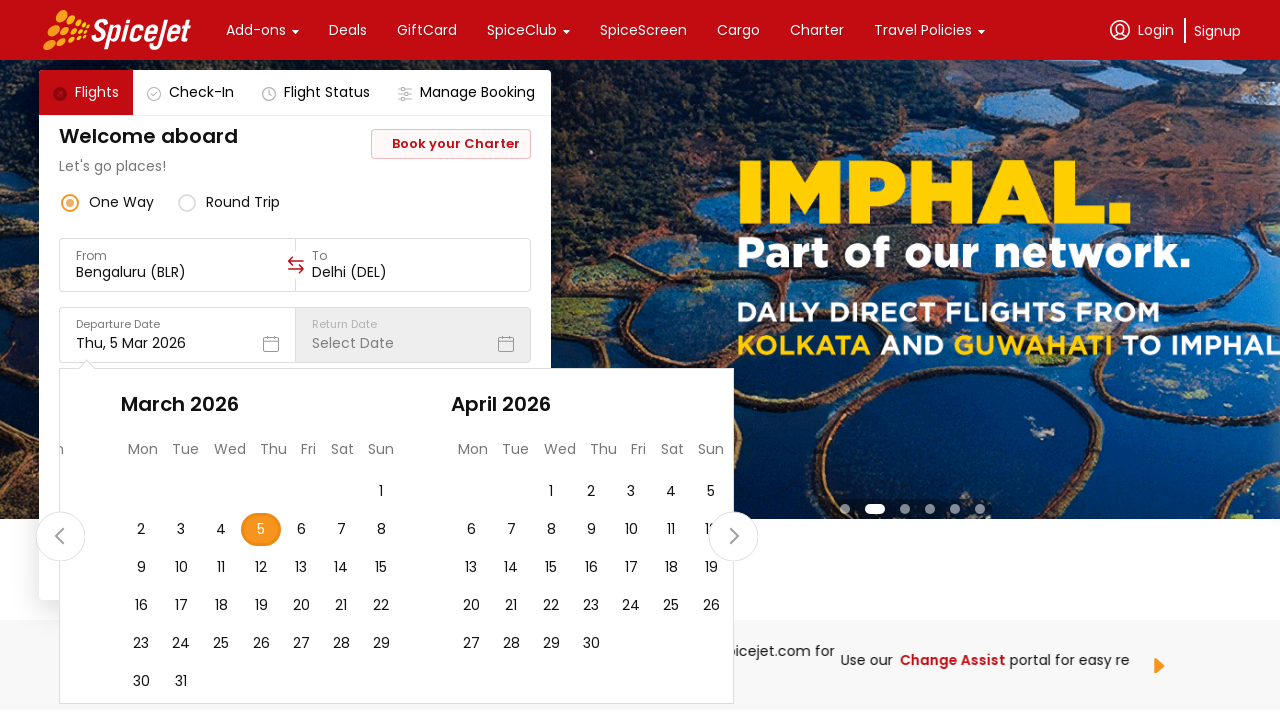

Selected 25th as departure date at (185, 644) on (//div[text()='25'])[1]
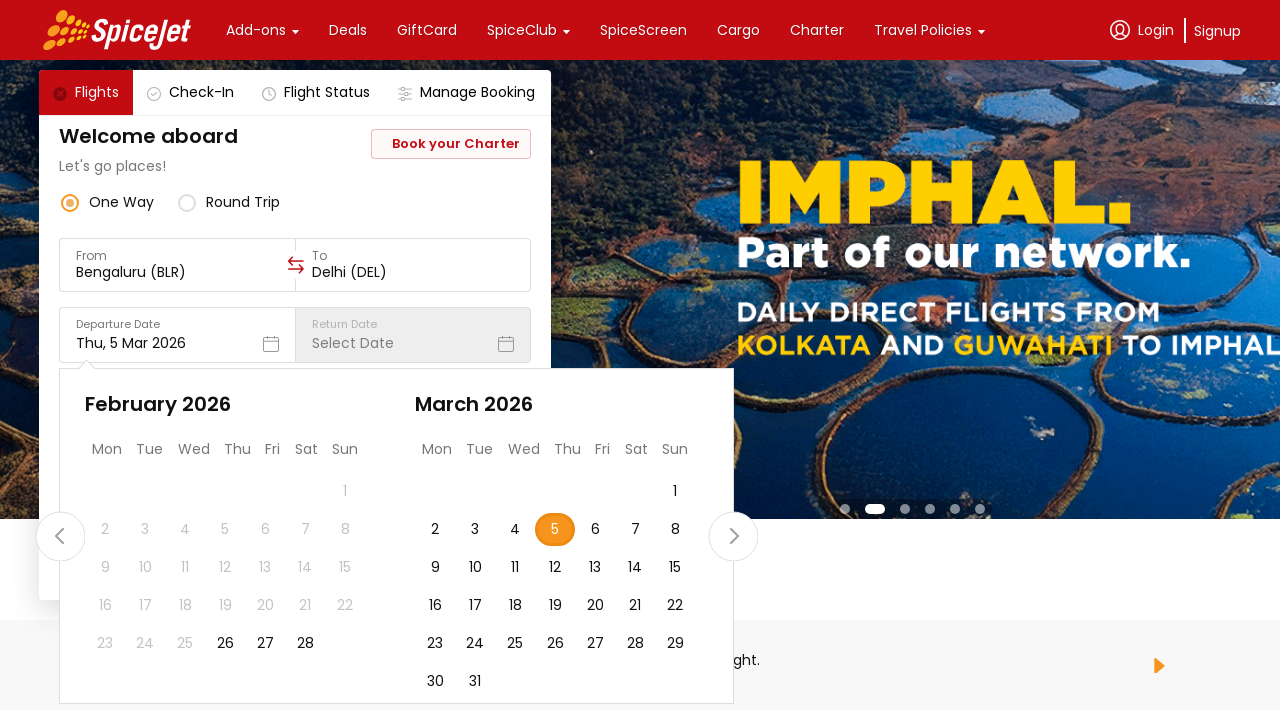

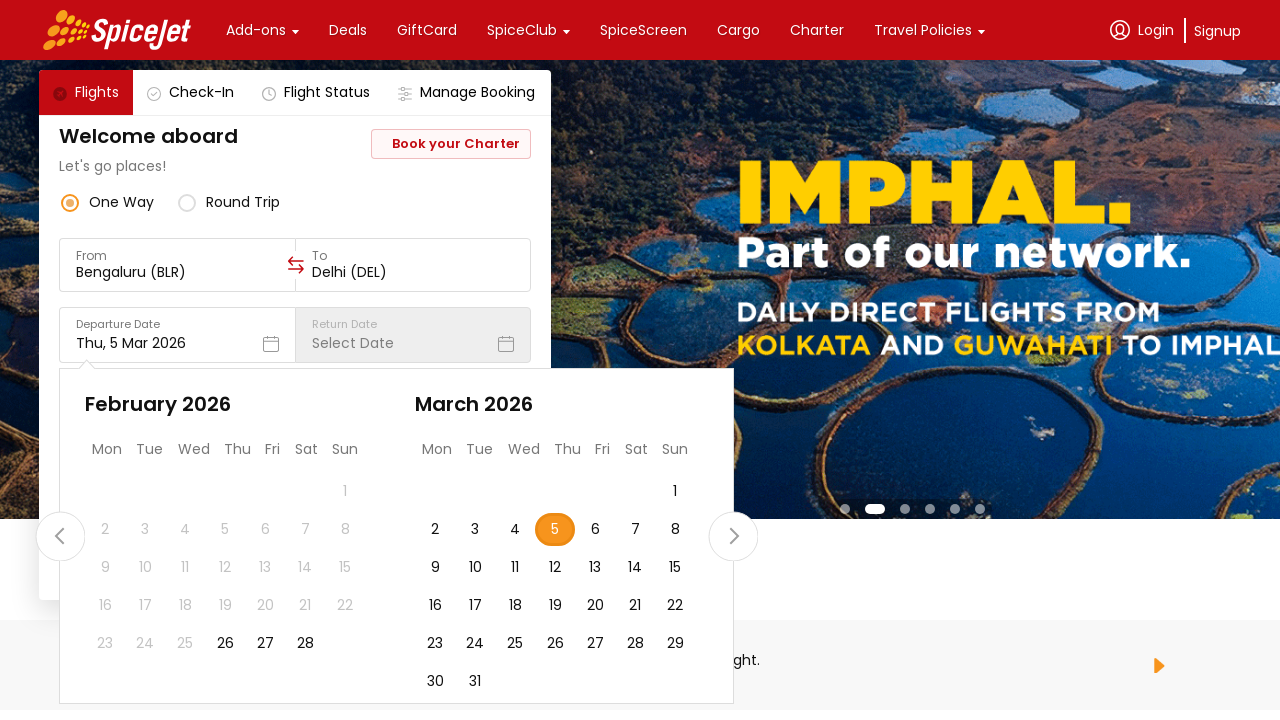